Tests that the login form displays an error message when attempting to login with invalid credentials

Starting URL: https://demoqa.com/

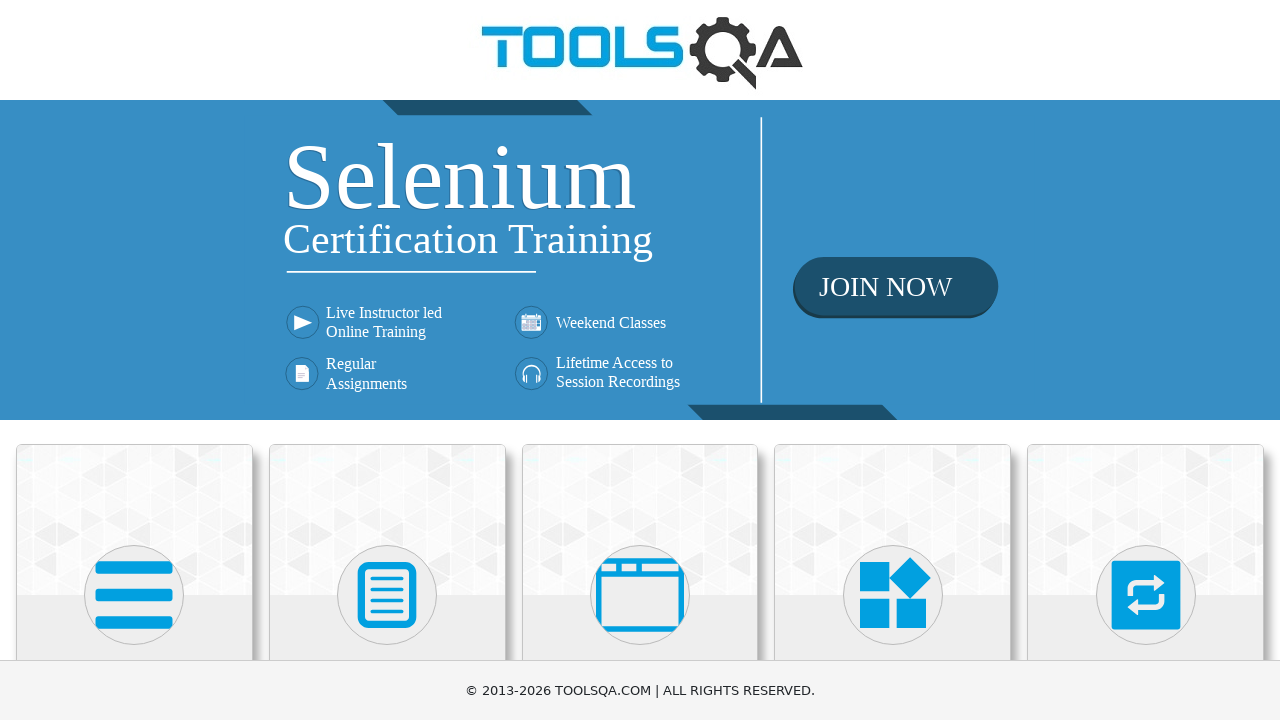

Clicked on Book Store Application card at (134, 461) on text=Book Store Application
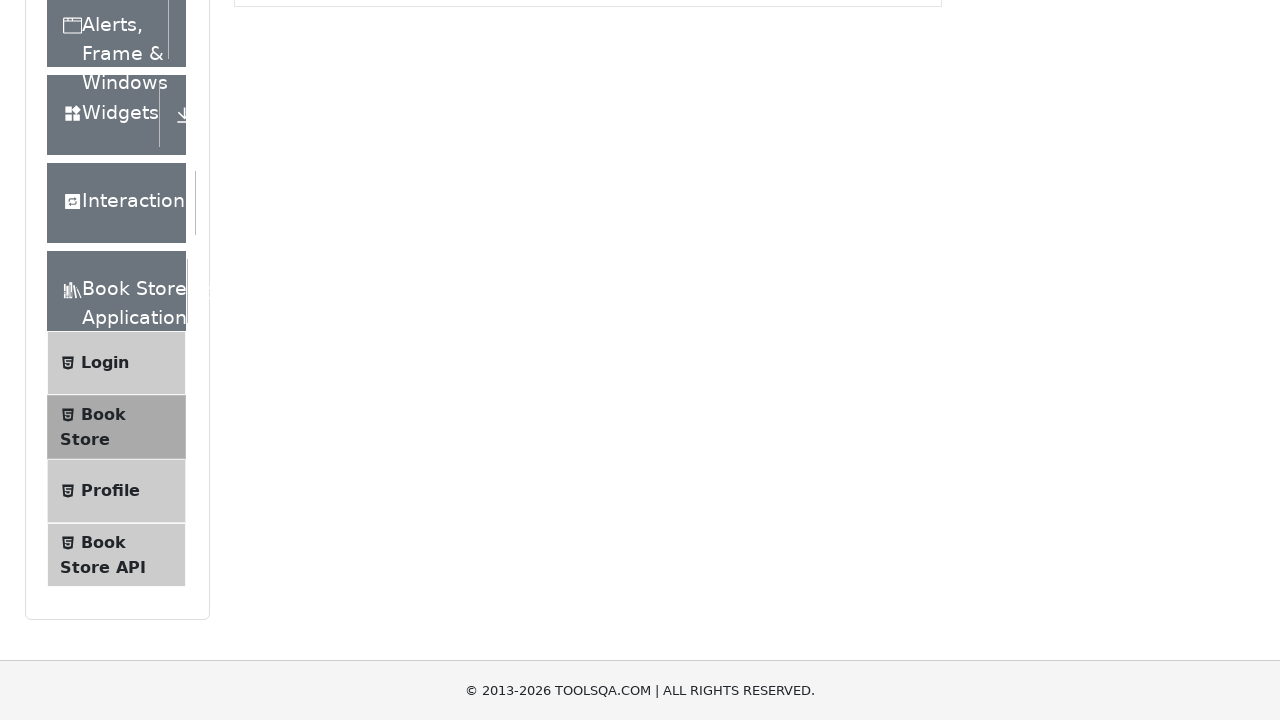

Clicked on Login menu item at (105, 132) on text=Login
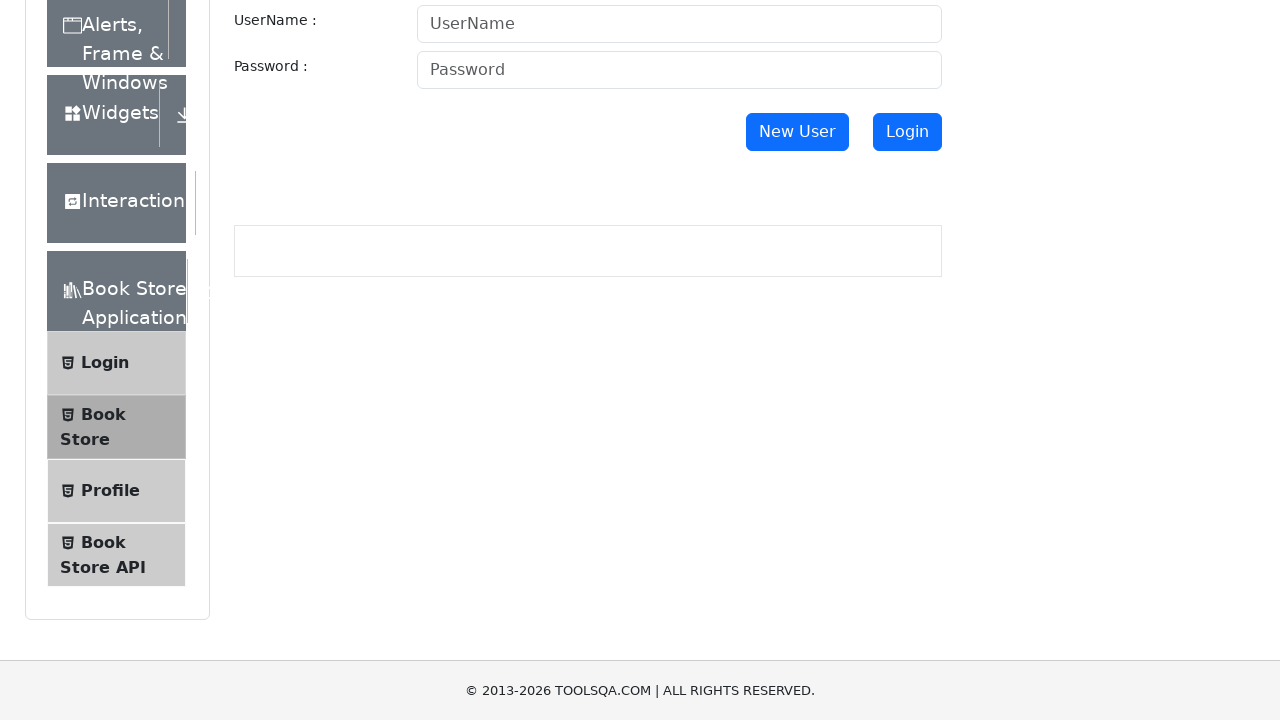

Entered invalid username 'FakeUser2024' on #userName
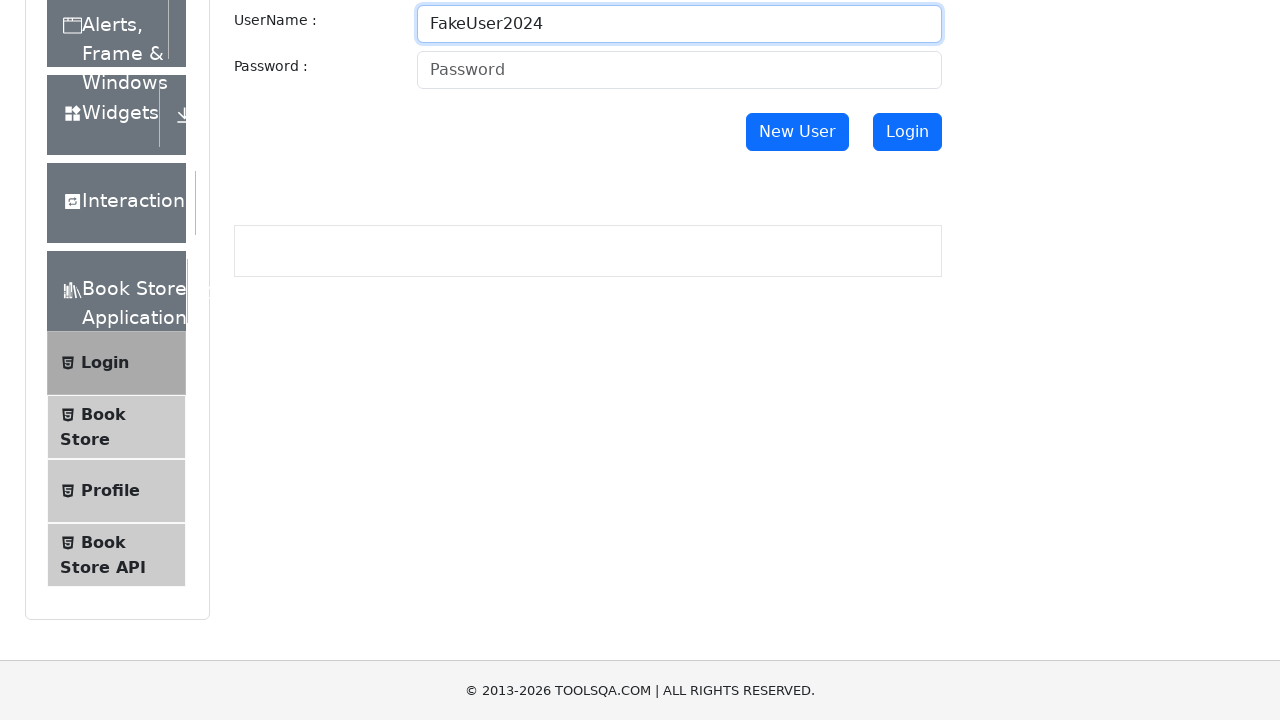

Entered invalid password 'wrongpassword123' on #password
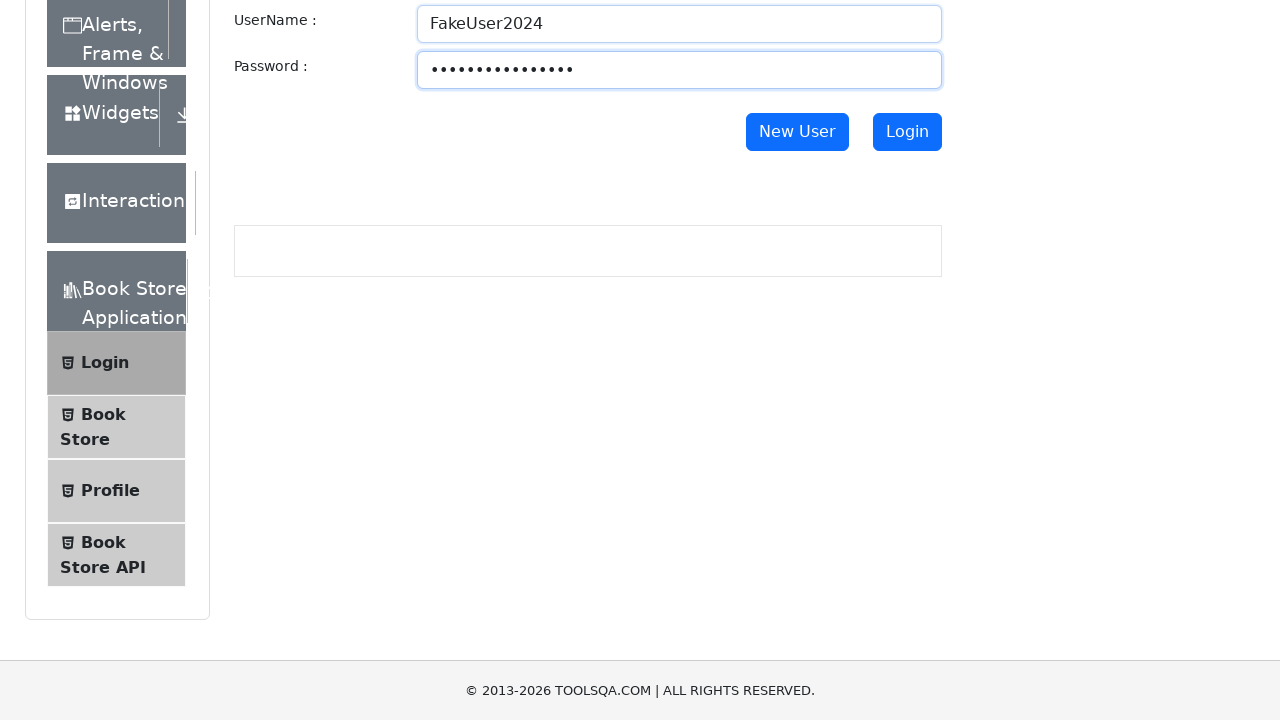

Clicked Login button at (907, 132) on #login
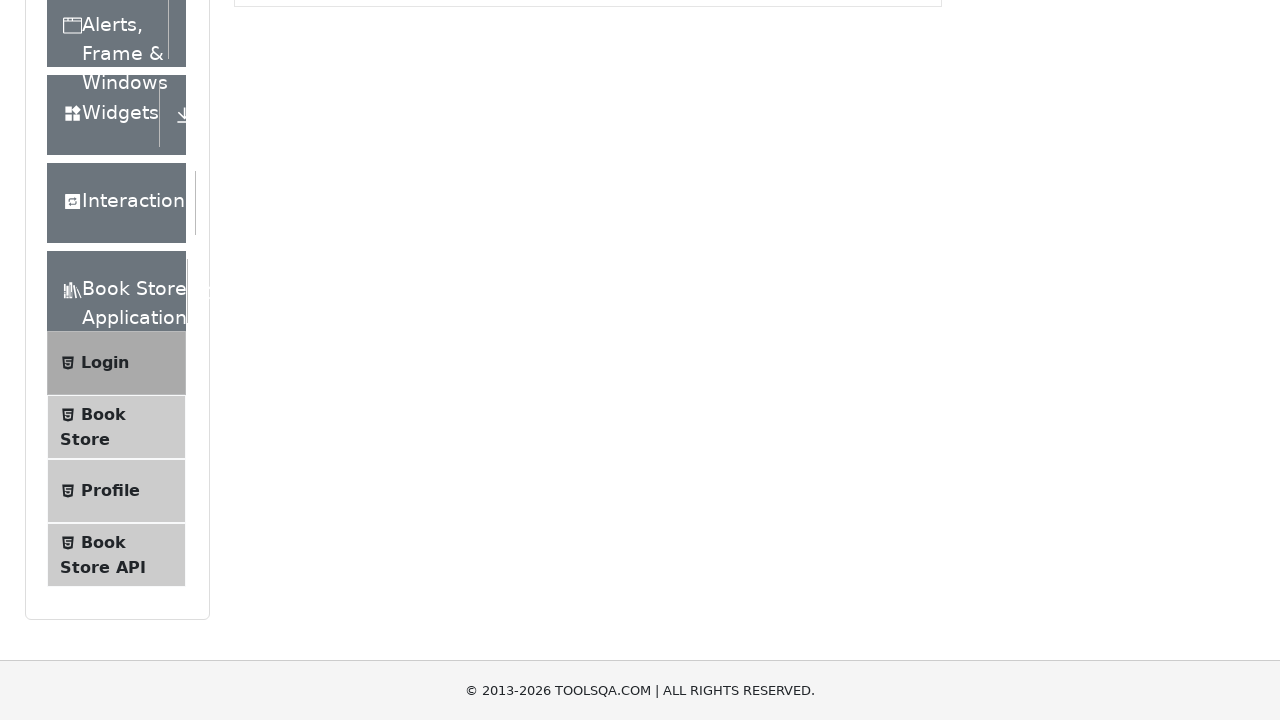

Verified error message 'Invalid username or password!' appeared
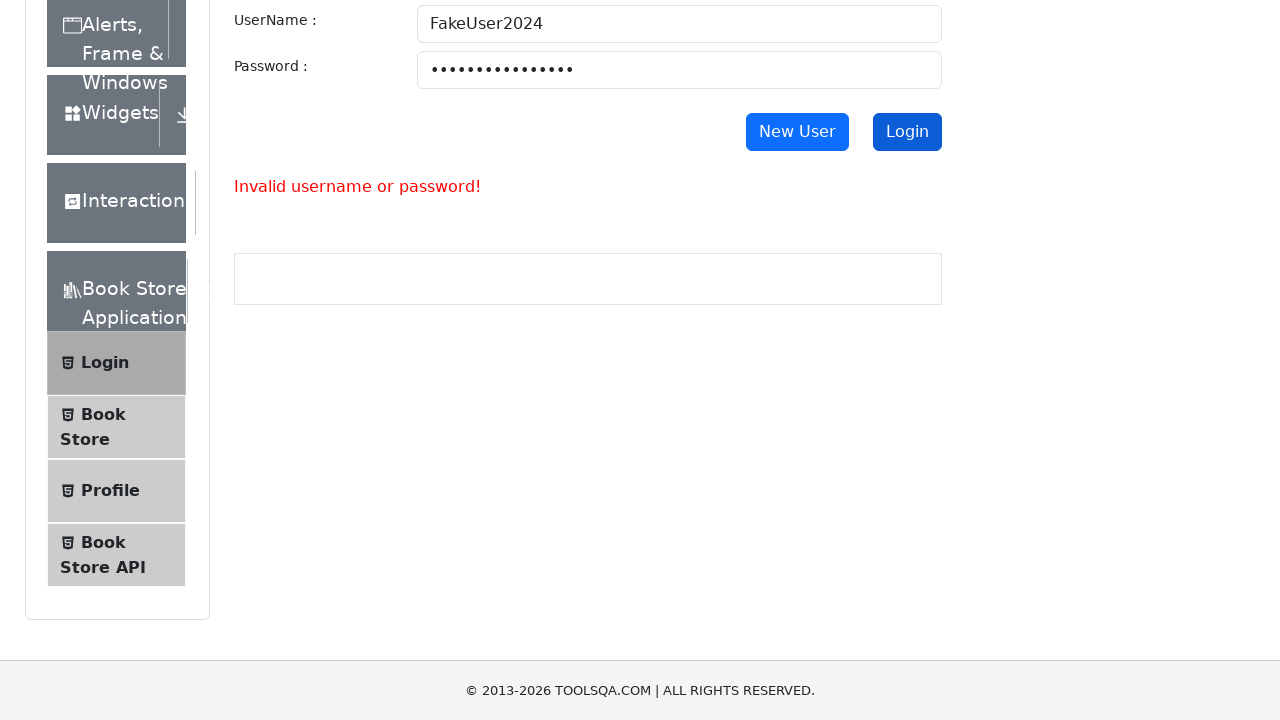

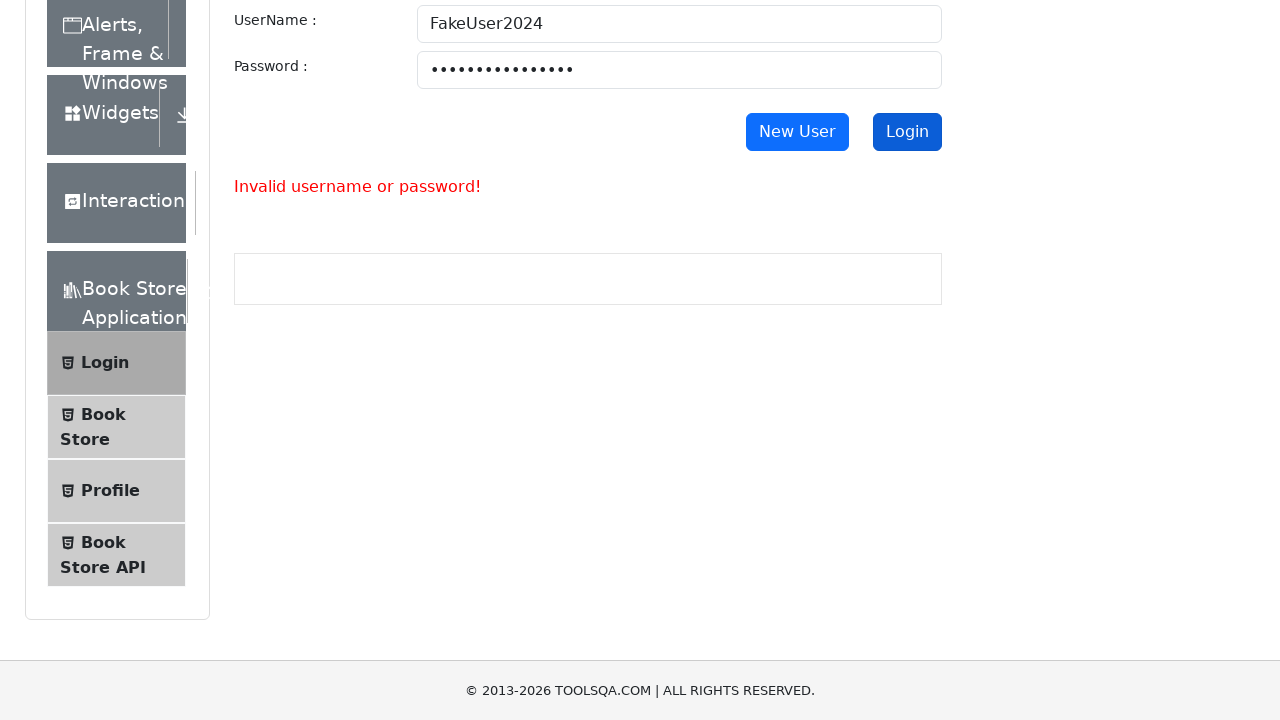